Tests JavaScript alert handling including alert box, confirm box, and prompt box interactions on a demo page

Starting URL: https://www.hyrtutorials.com/p/alertsdemo.html

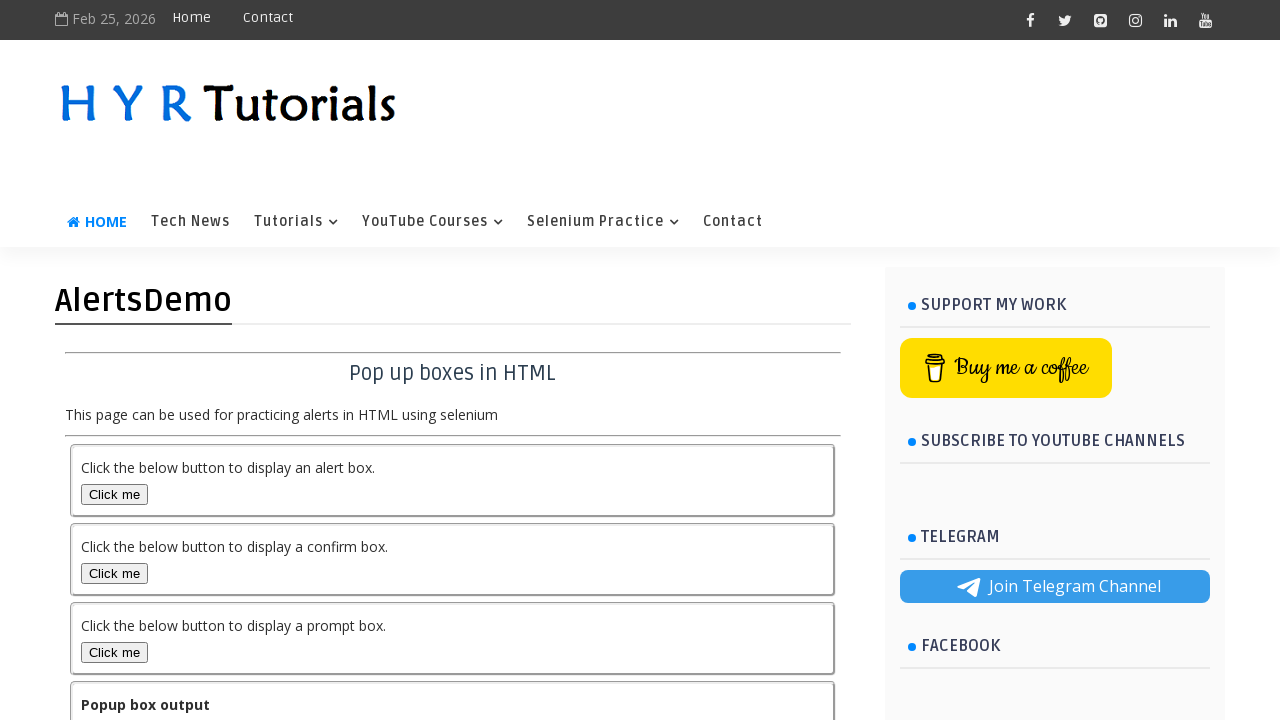

Located and clicked the alert box button at (114, 494) on #alertBox
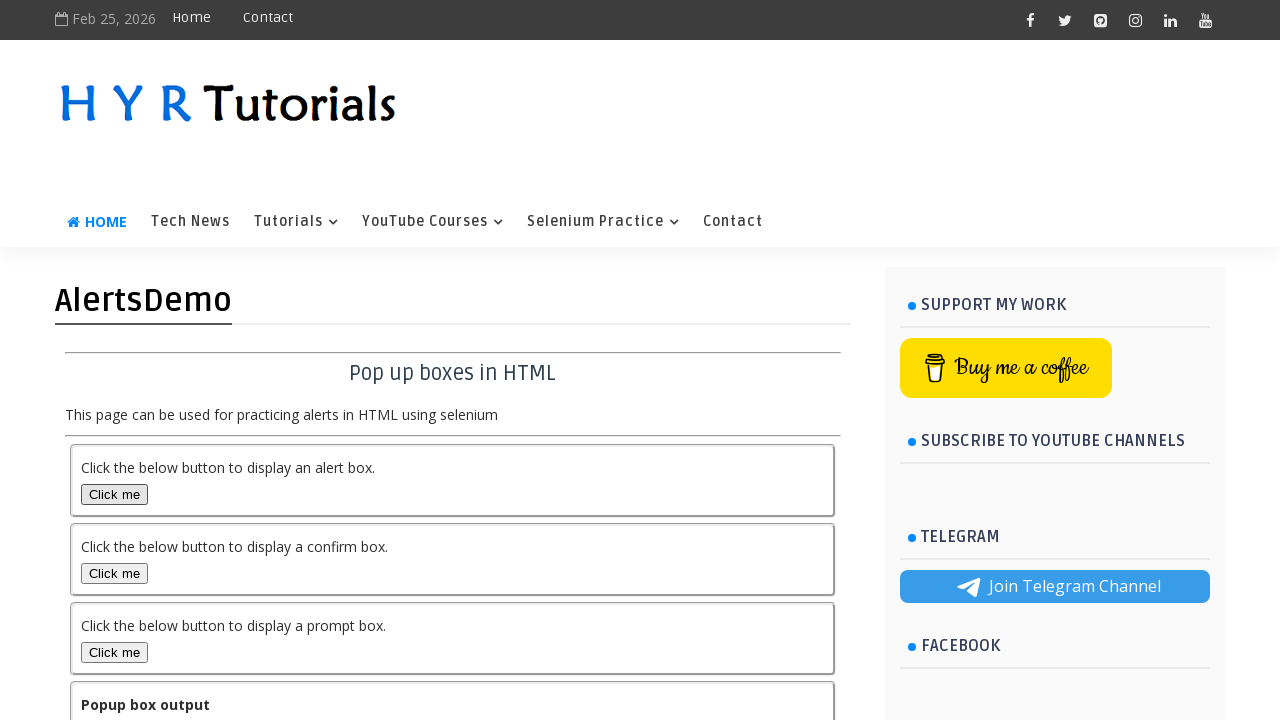

Set up dialog handler to accept alerts
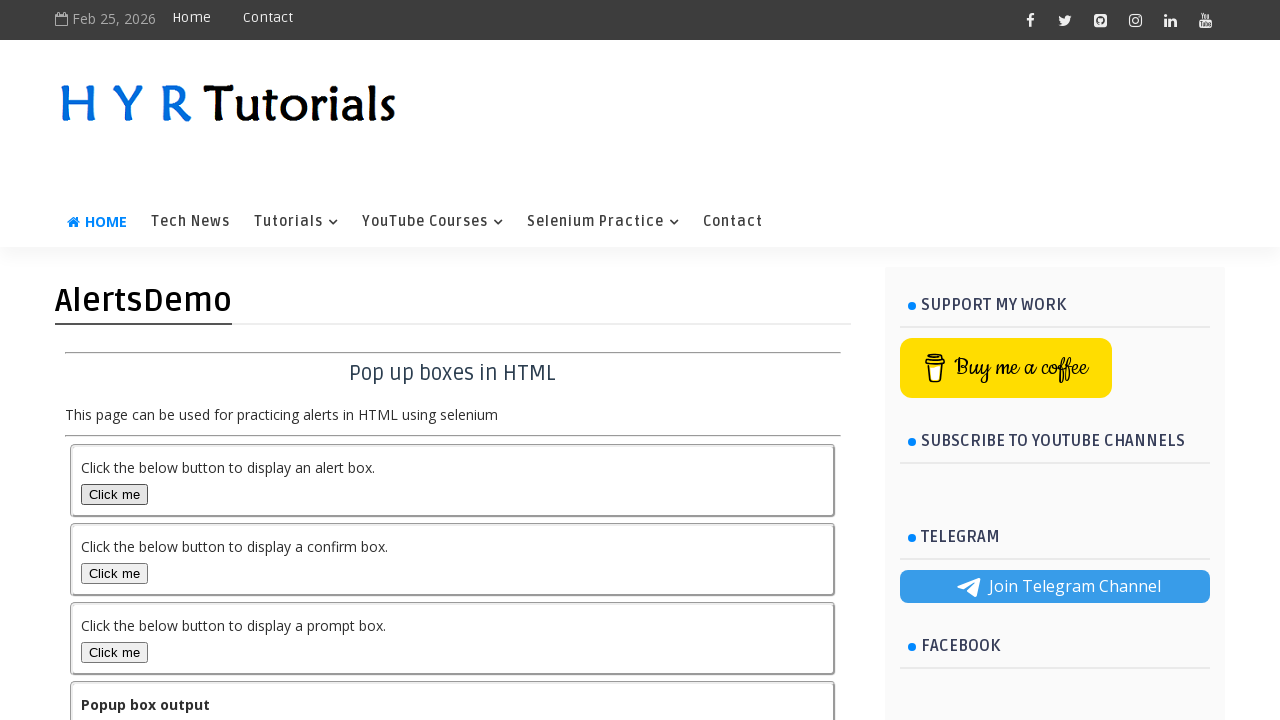

Reloaded page to test confirm box
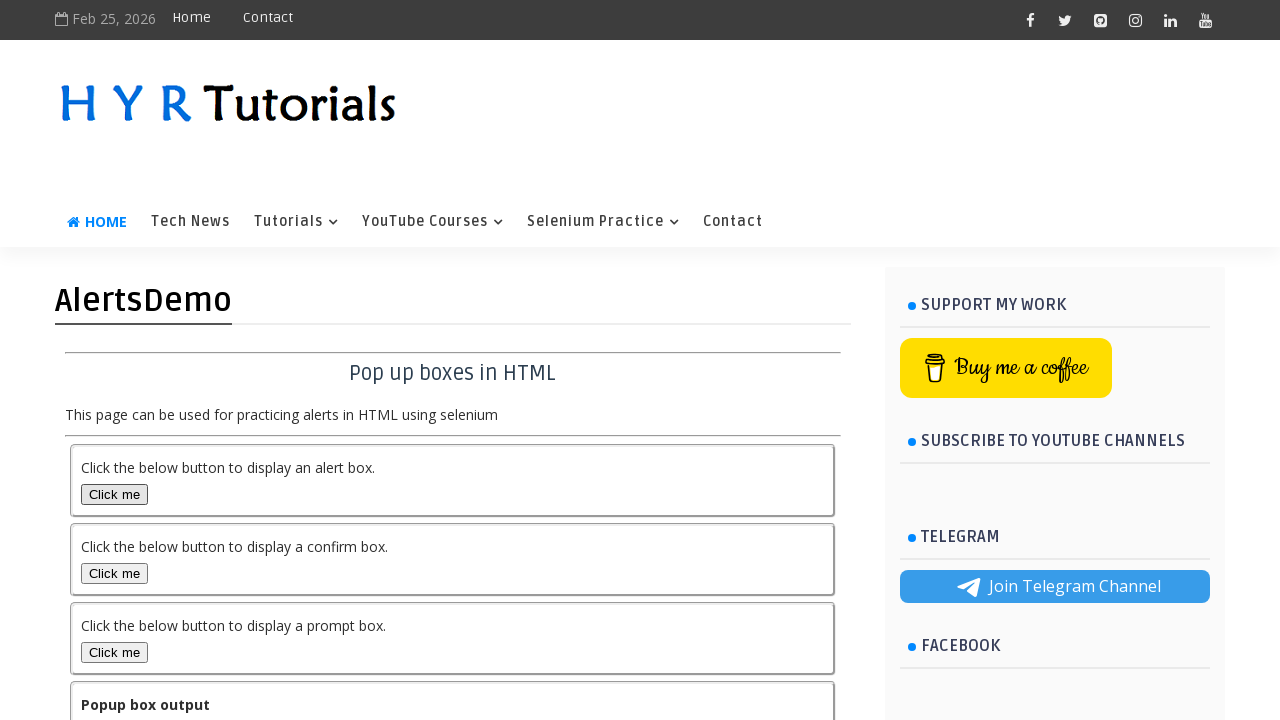

Clicked the confirm box button at (114, 573) on #confirmBox
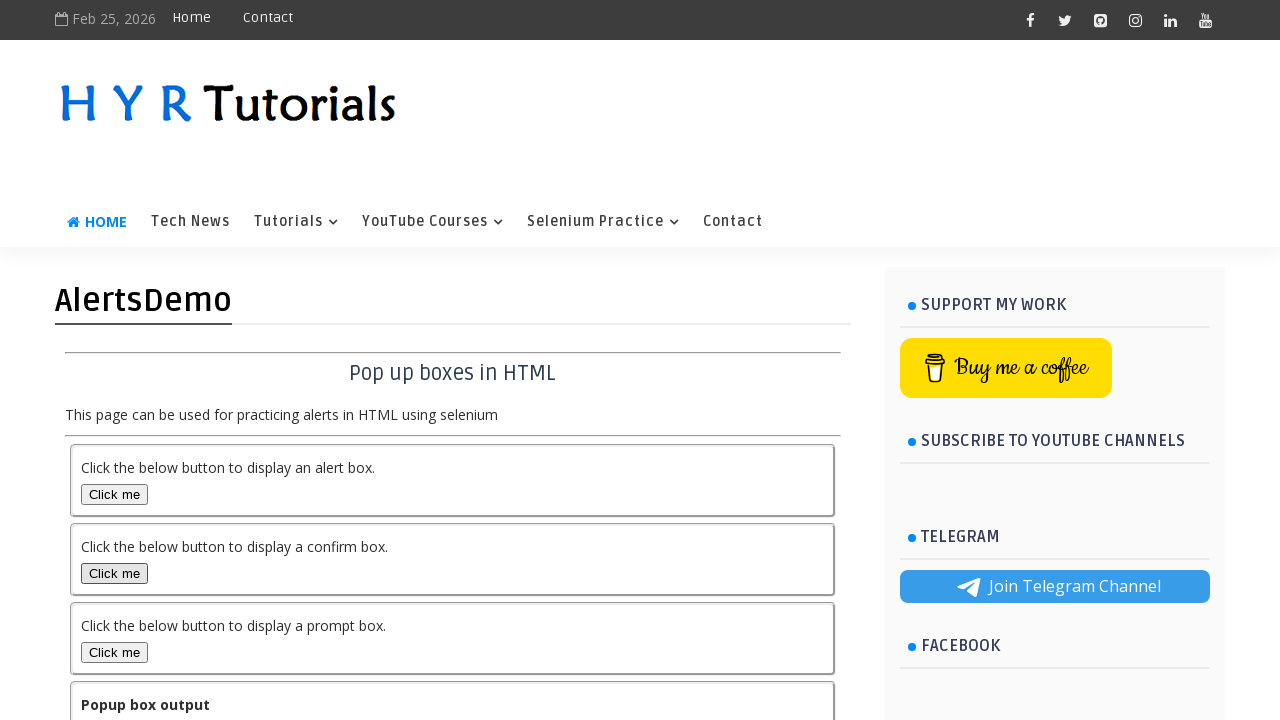

Accepted the confirm dialog
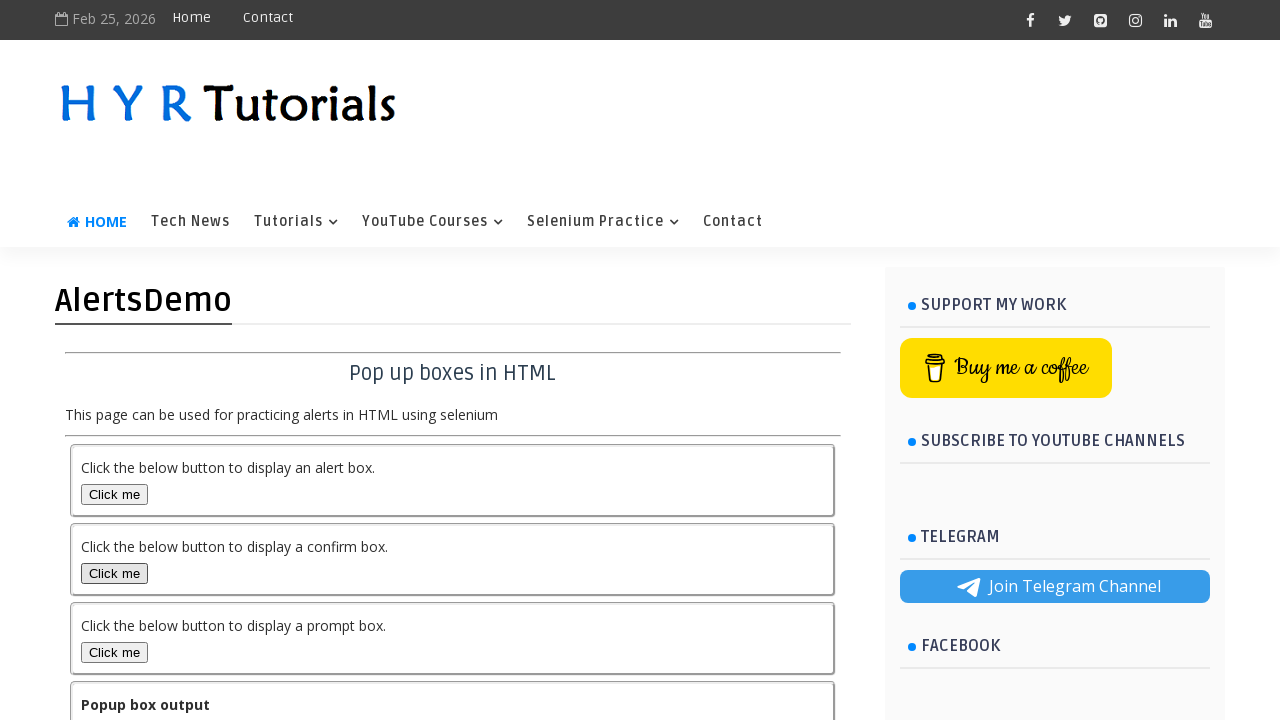

Reloaded page to test confirm box dismissal
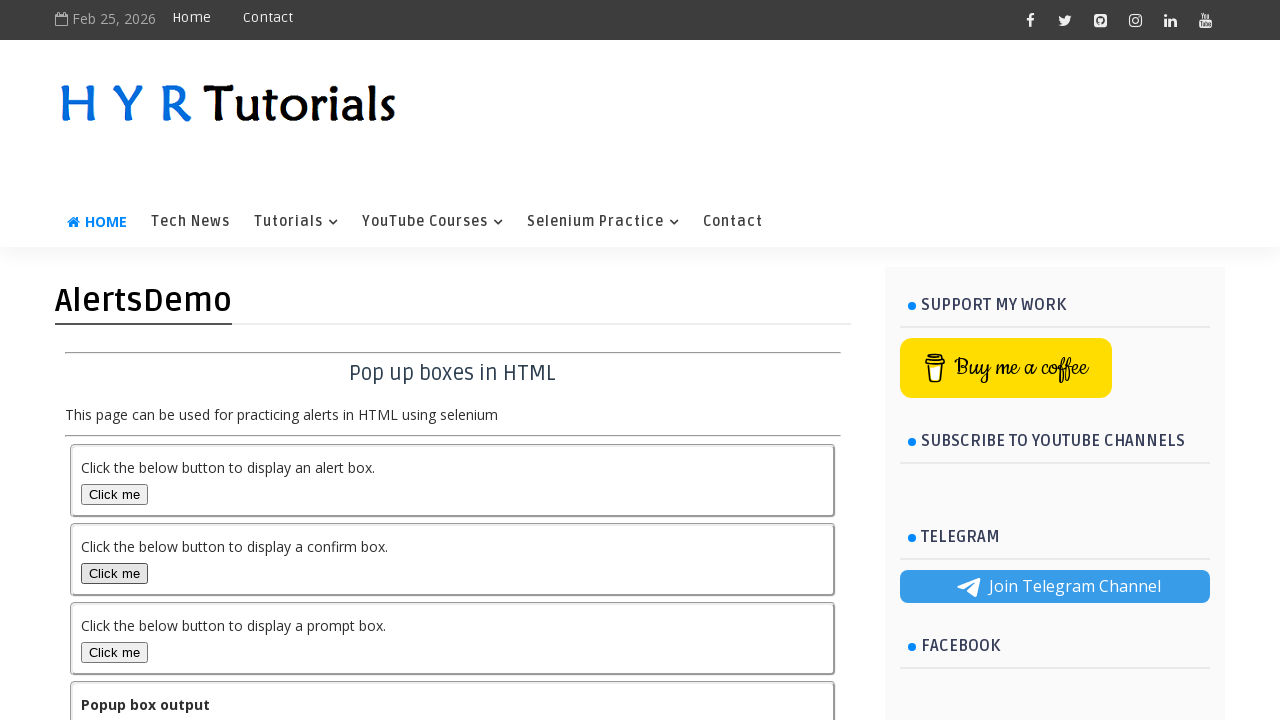

Clicked the confirm box button again at (114, 573) on #confirmBox
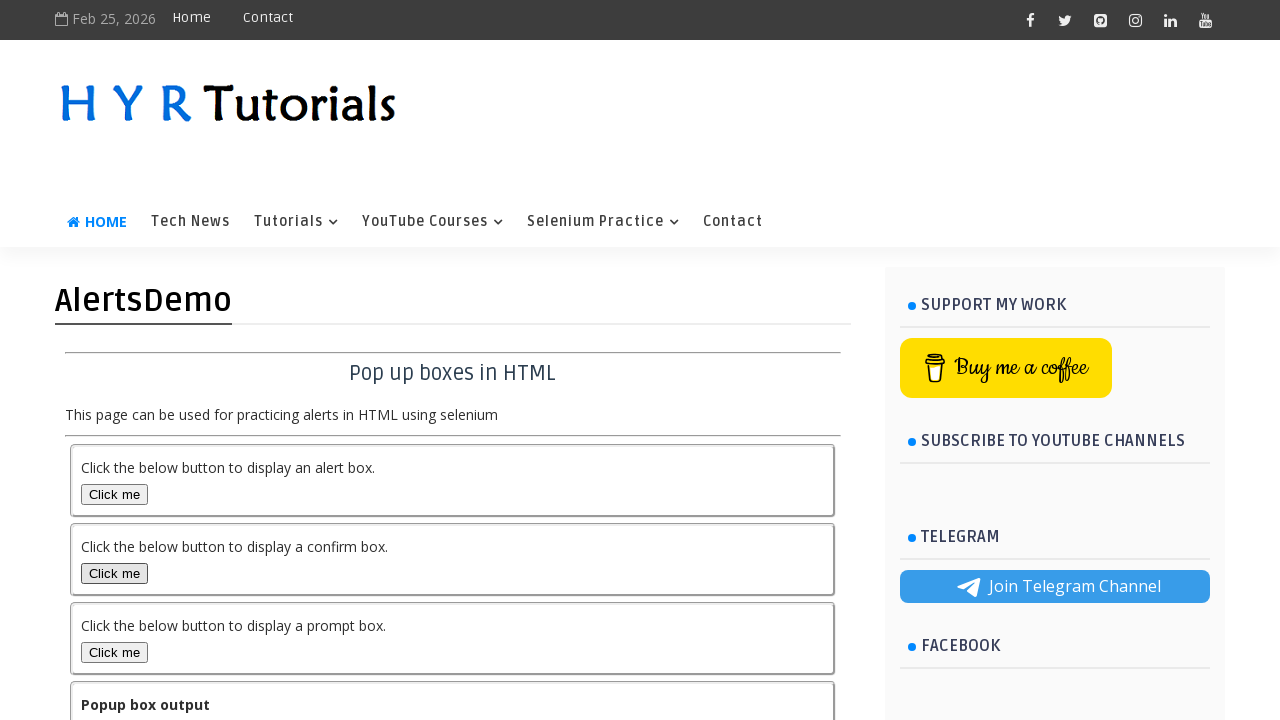

Dismissed the confirm dialog
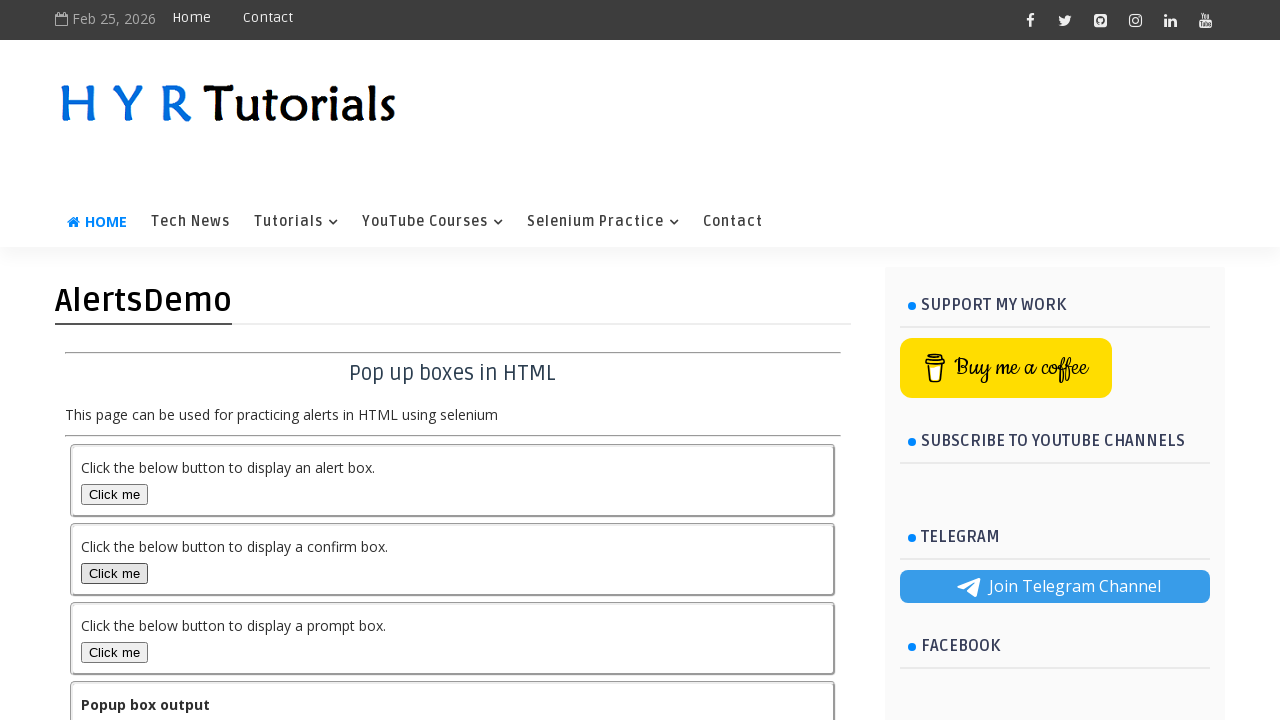

Reloaded page to test prompt box
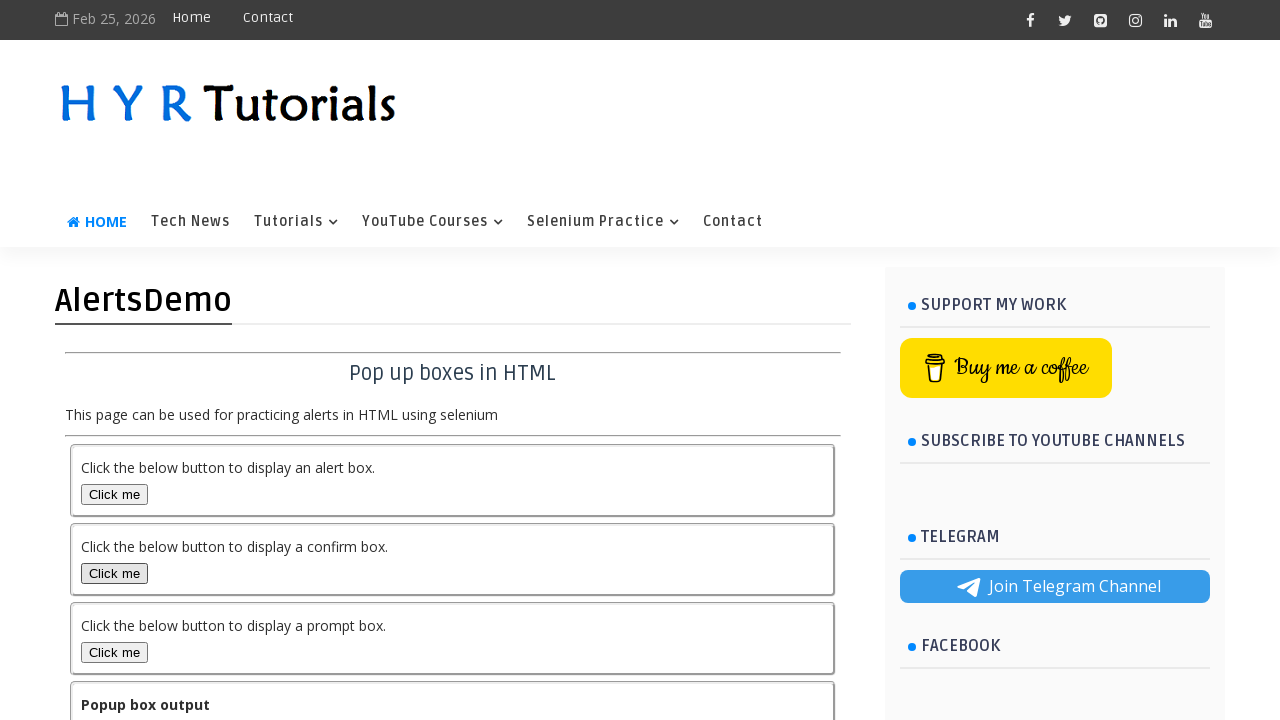

Located the prompt box button
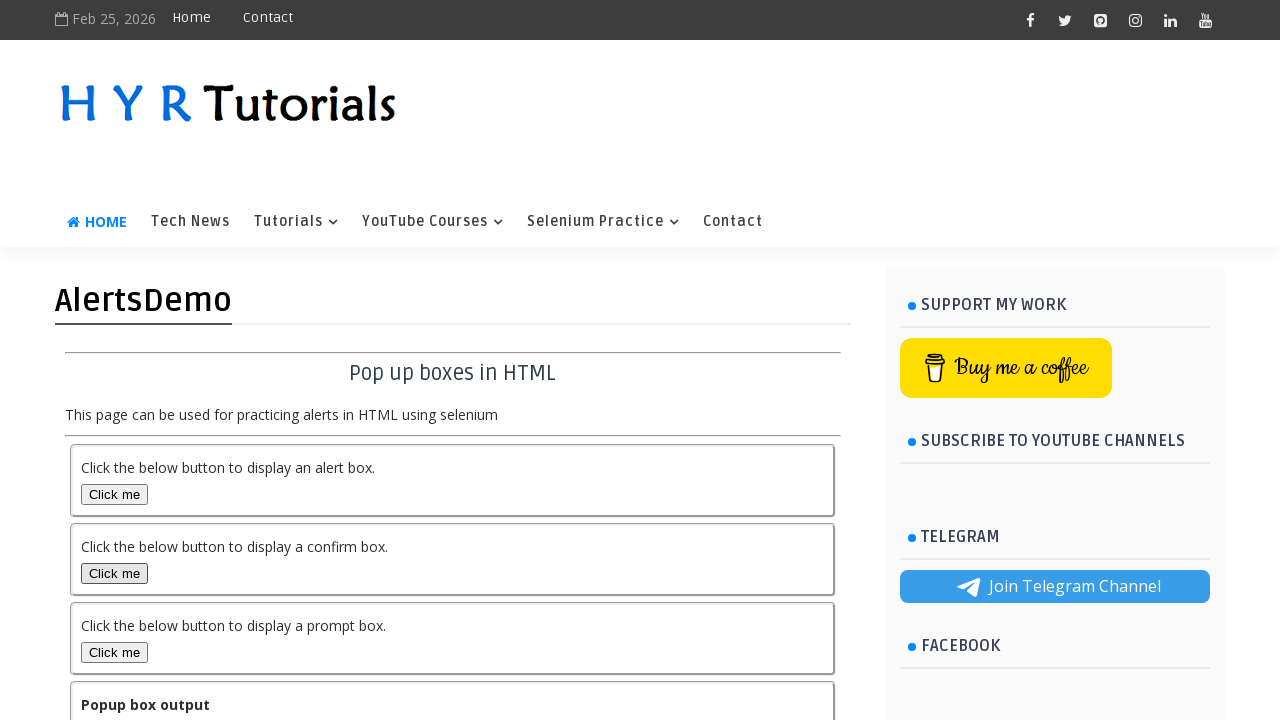

Set up dialog handler to accept prompt with input 'sujan'
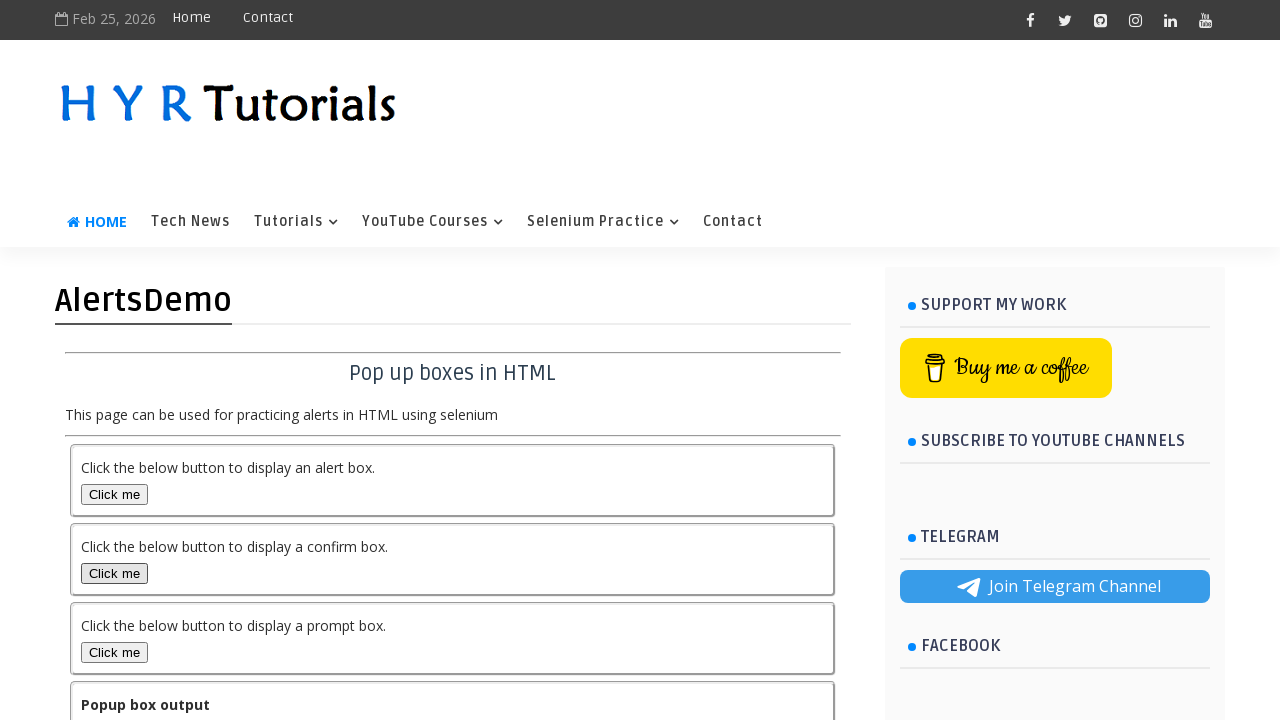

Clicked the prompt box button and entered text in prompt dialog at (114, 652) on #promptBox
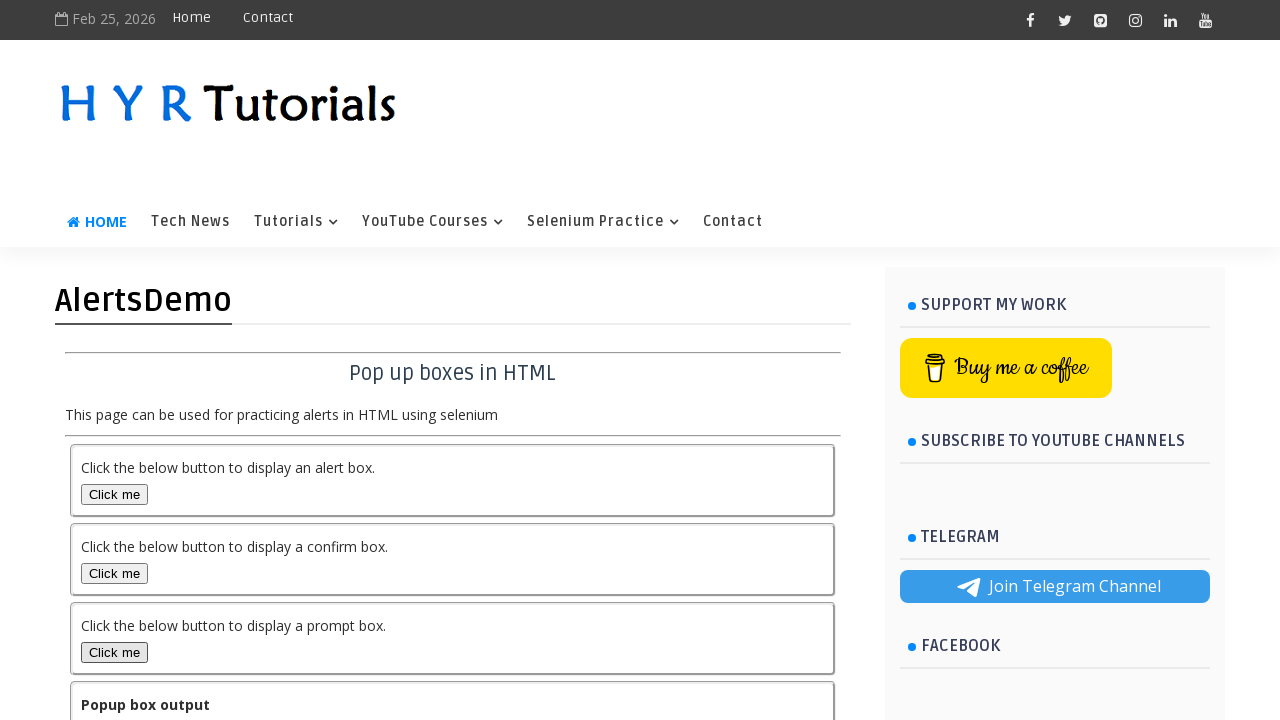

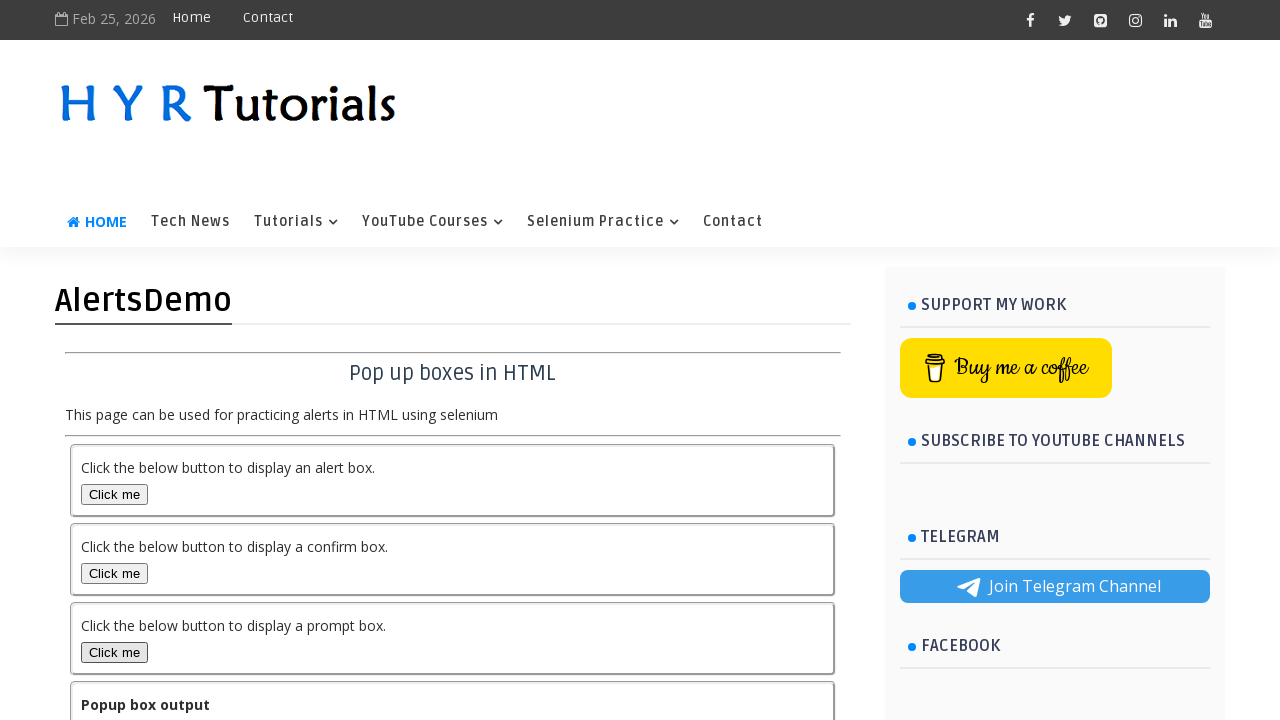